Tests JavaScript confirm dialog handling by clicking the confirm button and accepting the dialog

Starting URL: https://the-internet.herokuapp.com/javascript_alerts

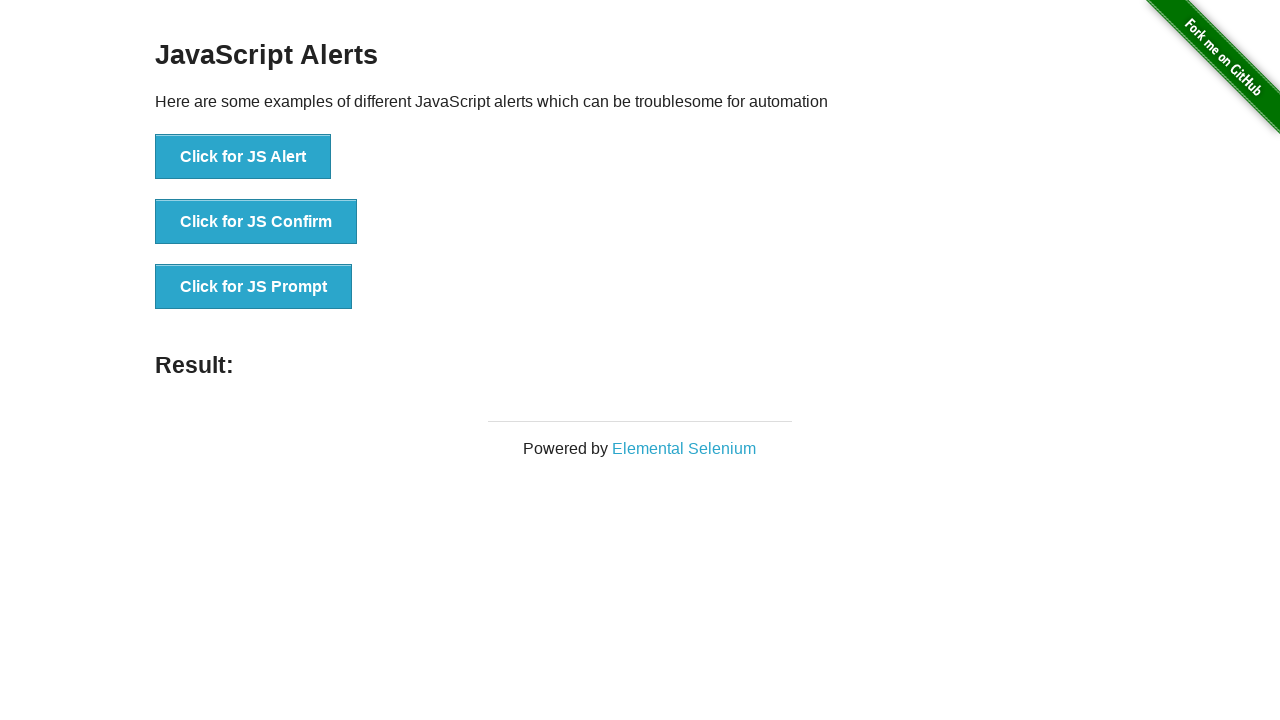

Clicked button to trigger JavaScript confirm dialog at (256, 222) on xpath=//button[@onclick='jsConfirm()']
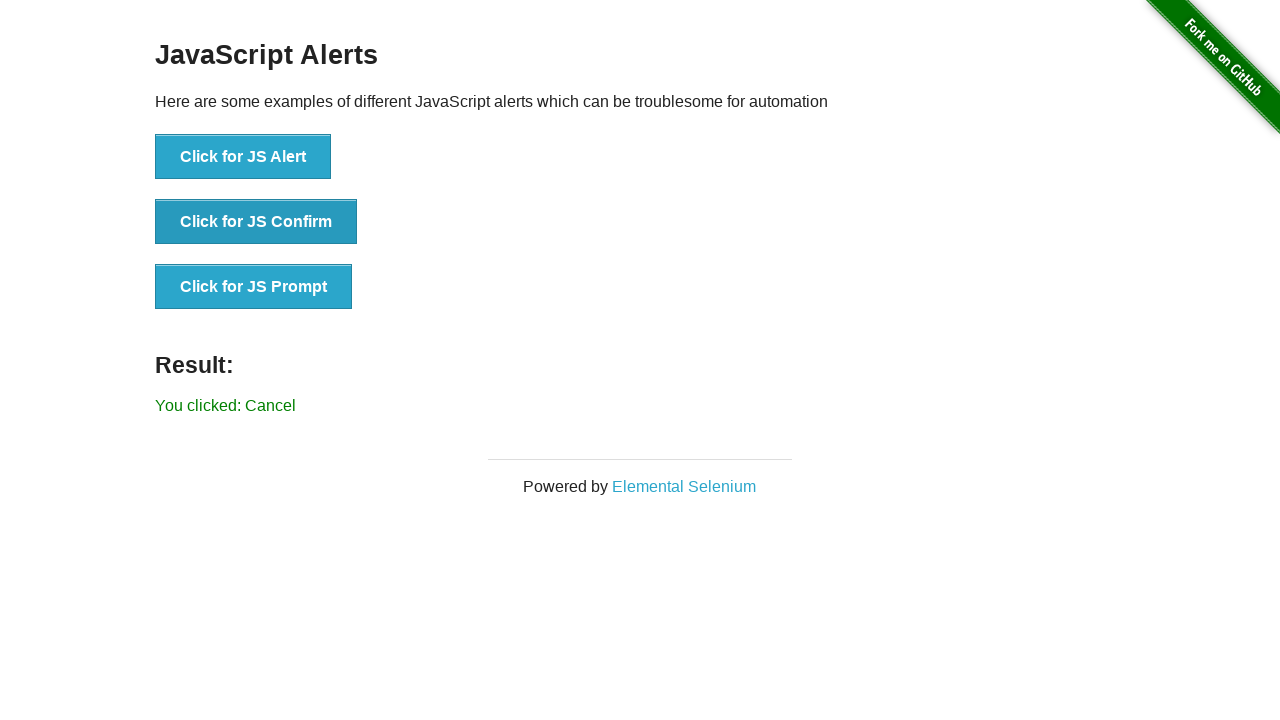

Set up dialog handler to accept confirm dialog
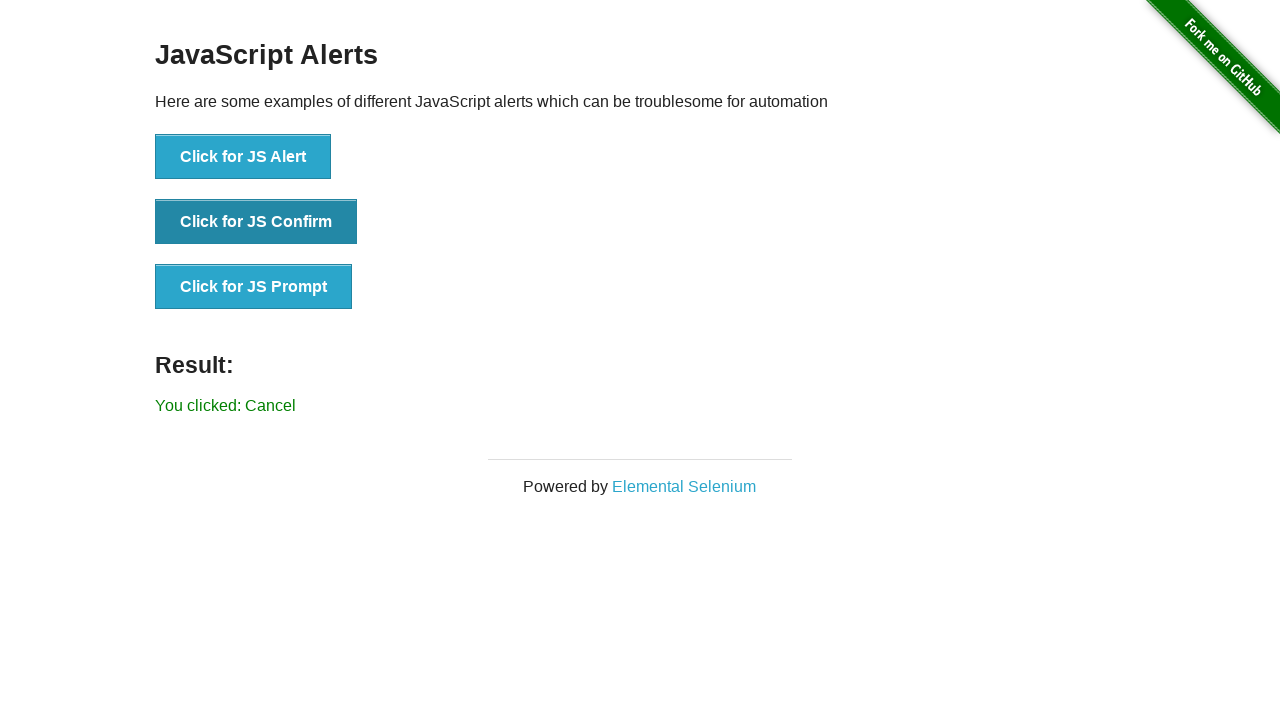

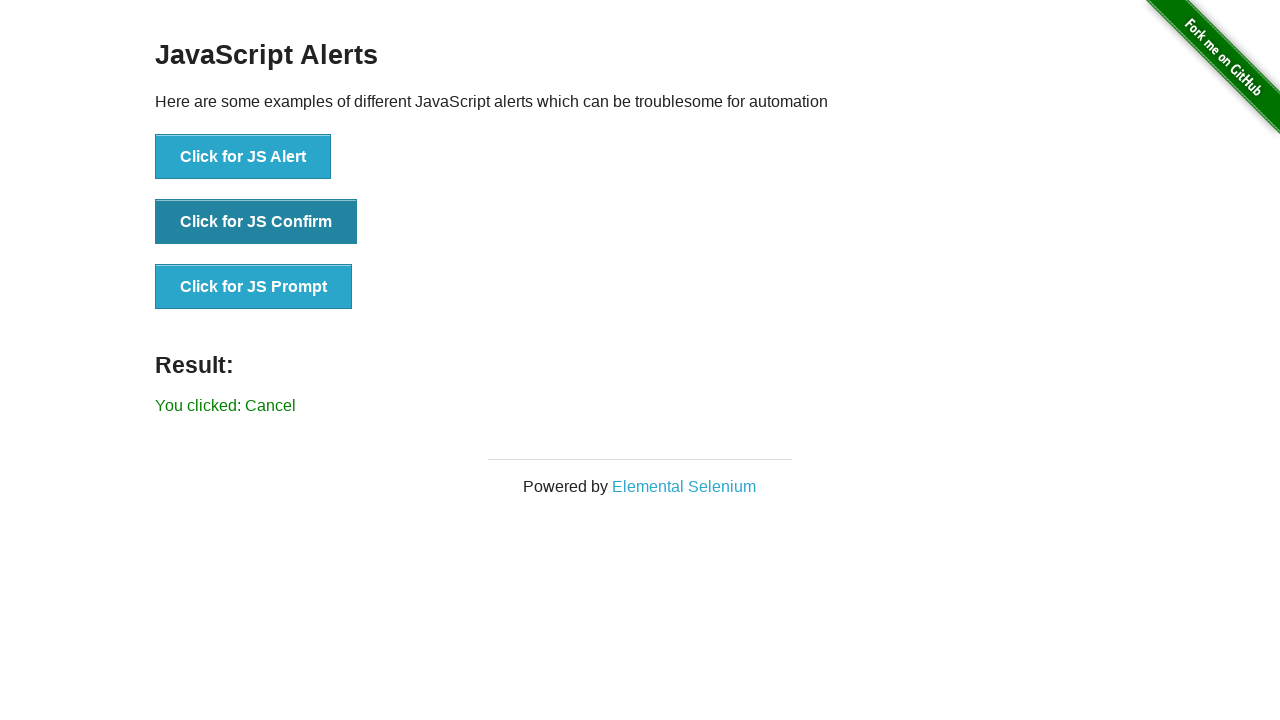